Tests scrolling functionality and table data validation by scrolling to a table, summing values in a column, and verifying the total matches the displayed sum

Starting URL: https://rahulshettyacademy.com/AutomationPractice/

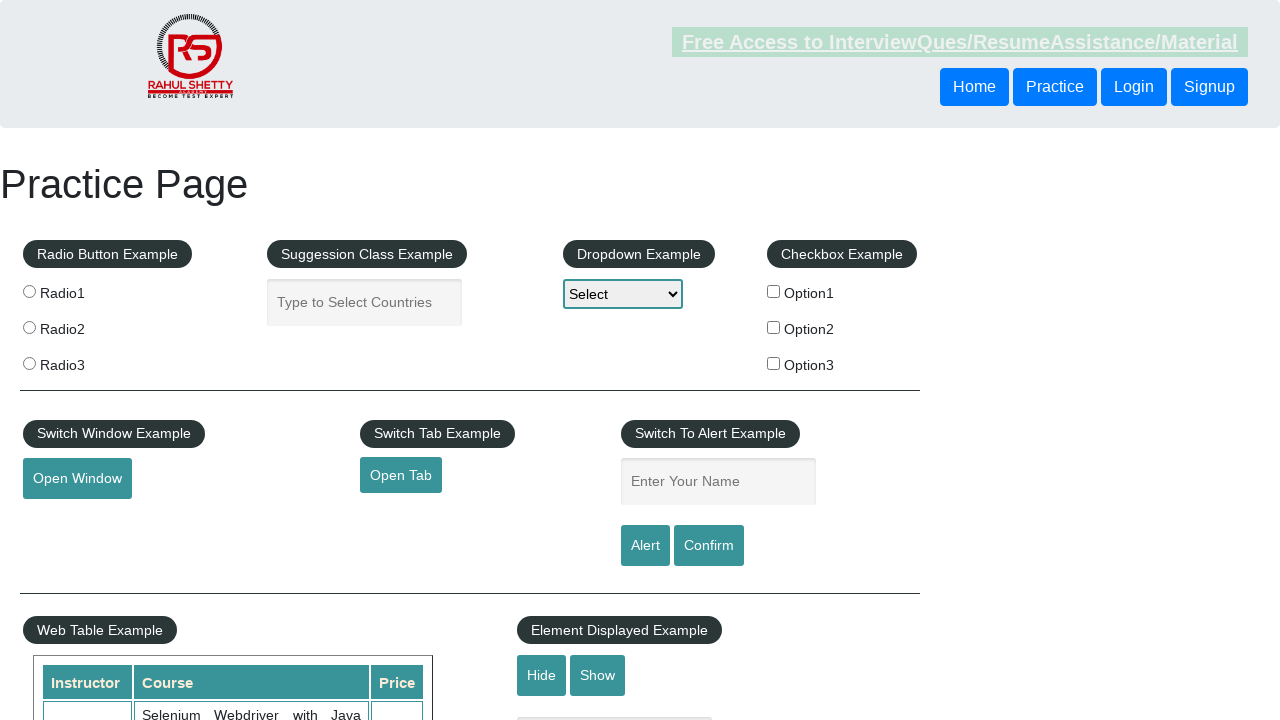

Scrolled page down by 500 pixels to view table section
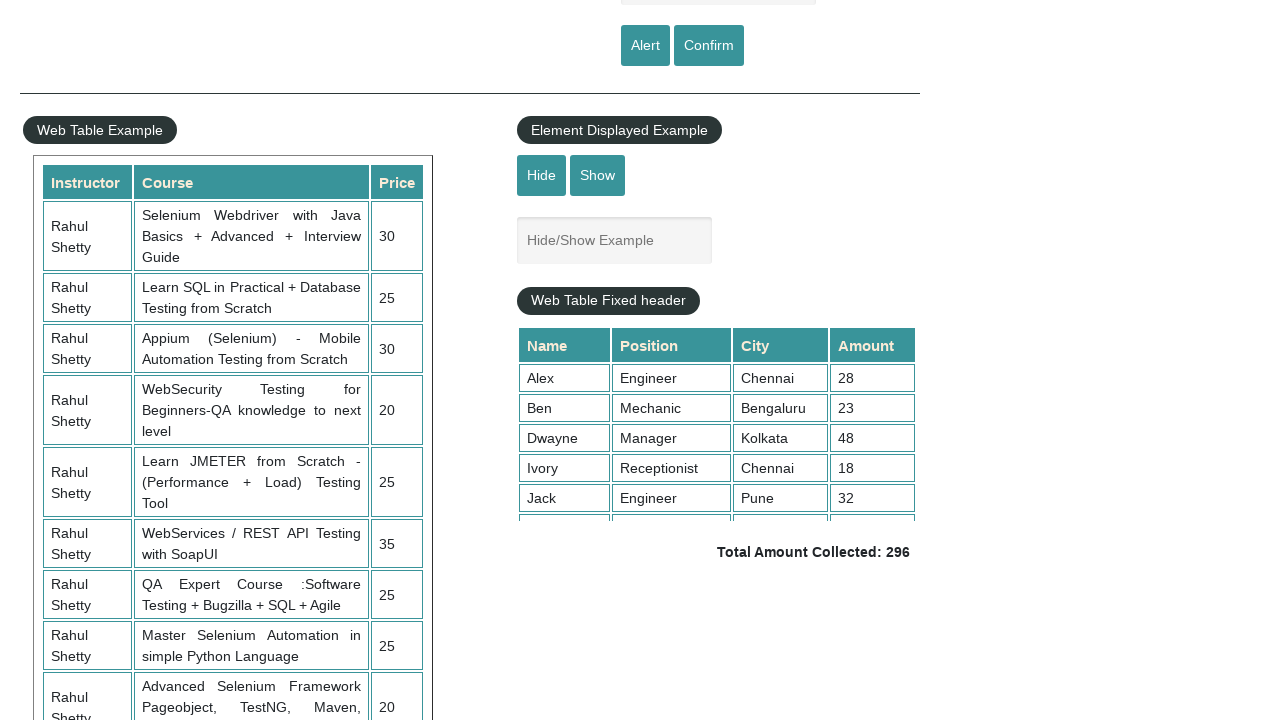

Scrolled within the fixed header table to bottom
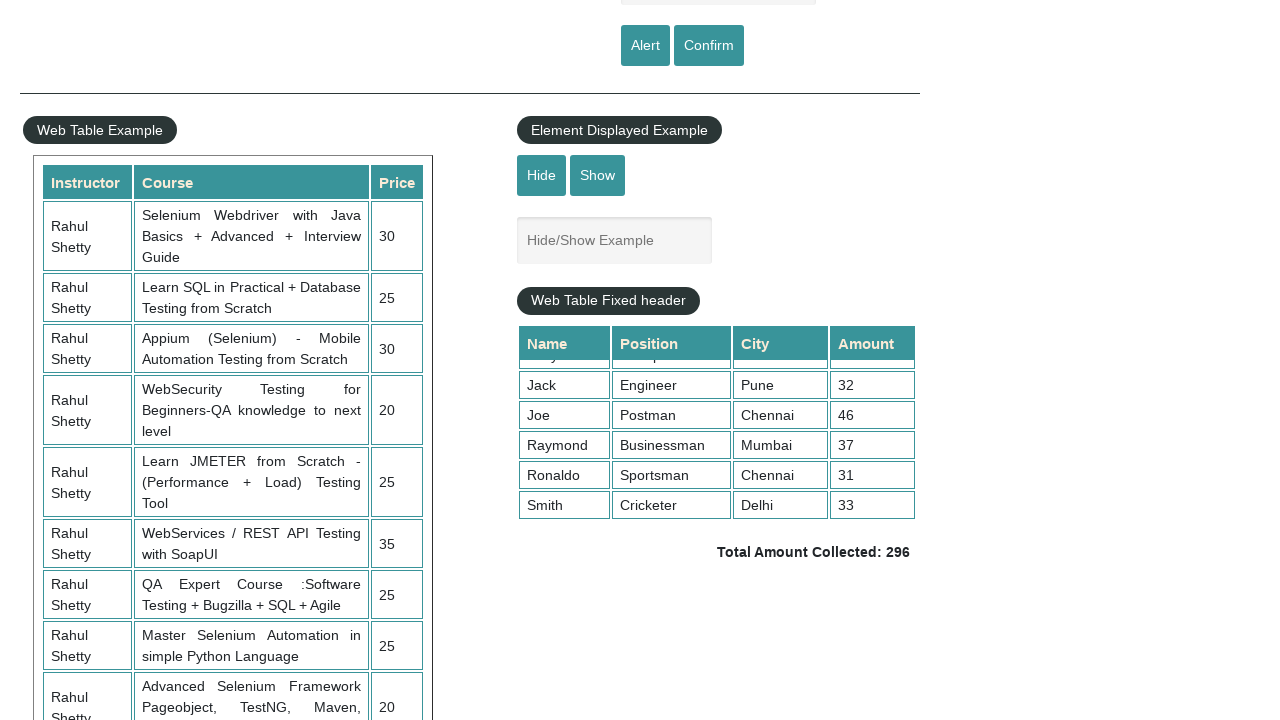

Retrieved all values from the 4th column of the table
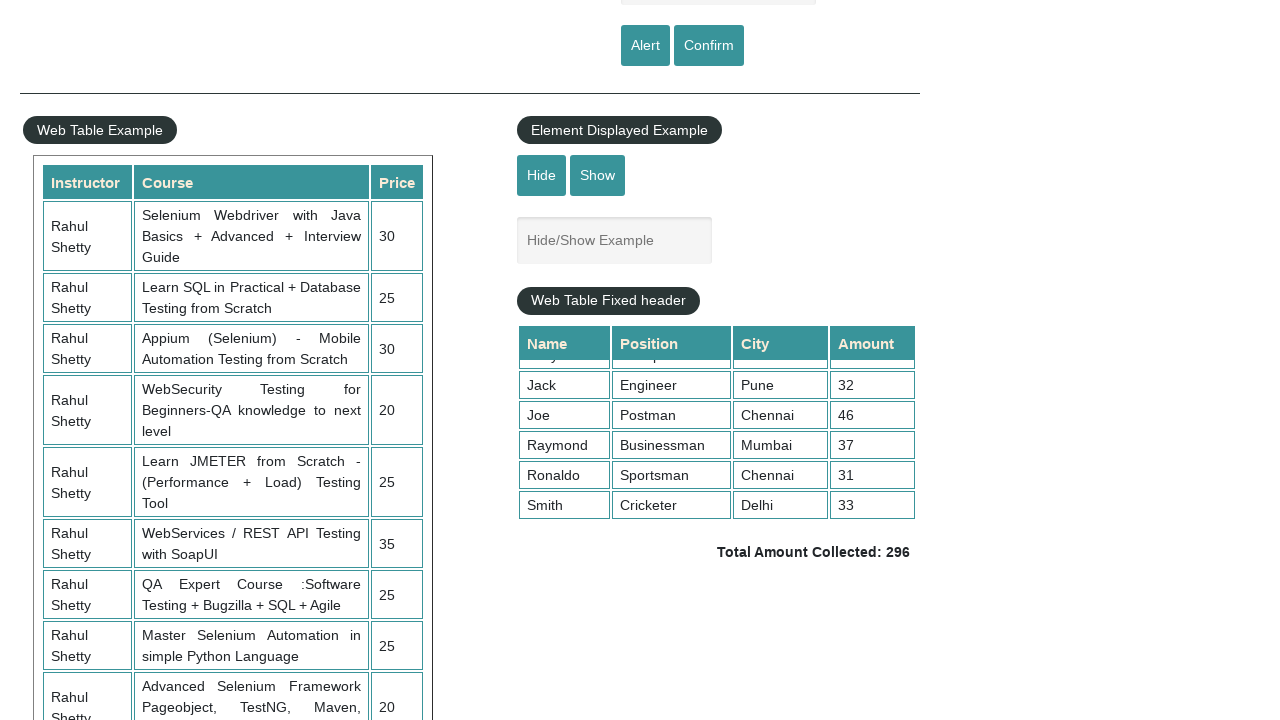

Calculated sum of all column values: 296
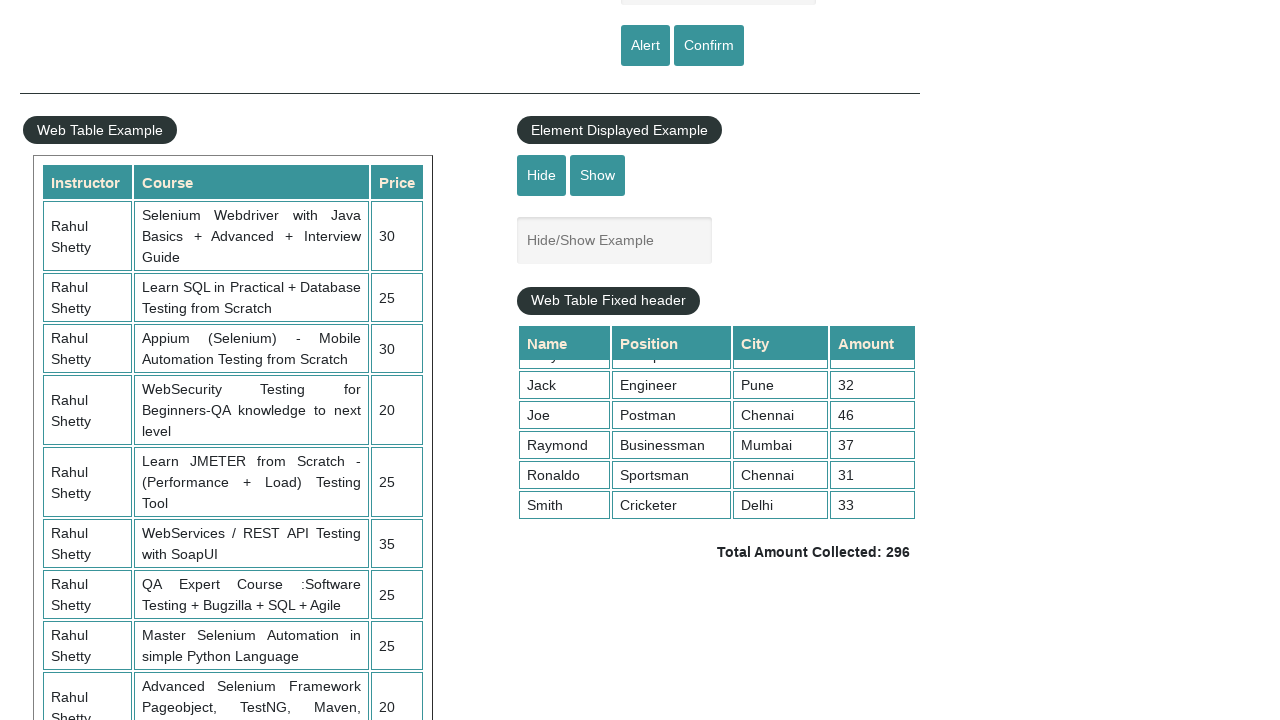

Retrieved expected sum from total amount element
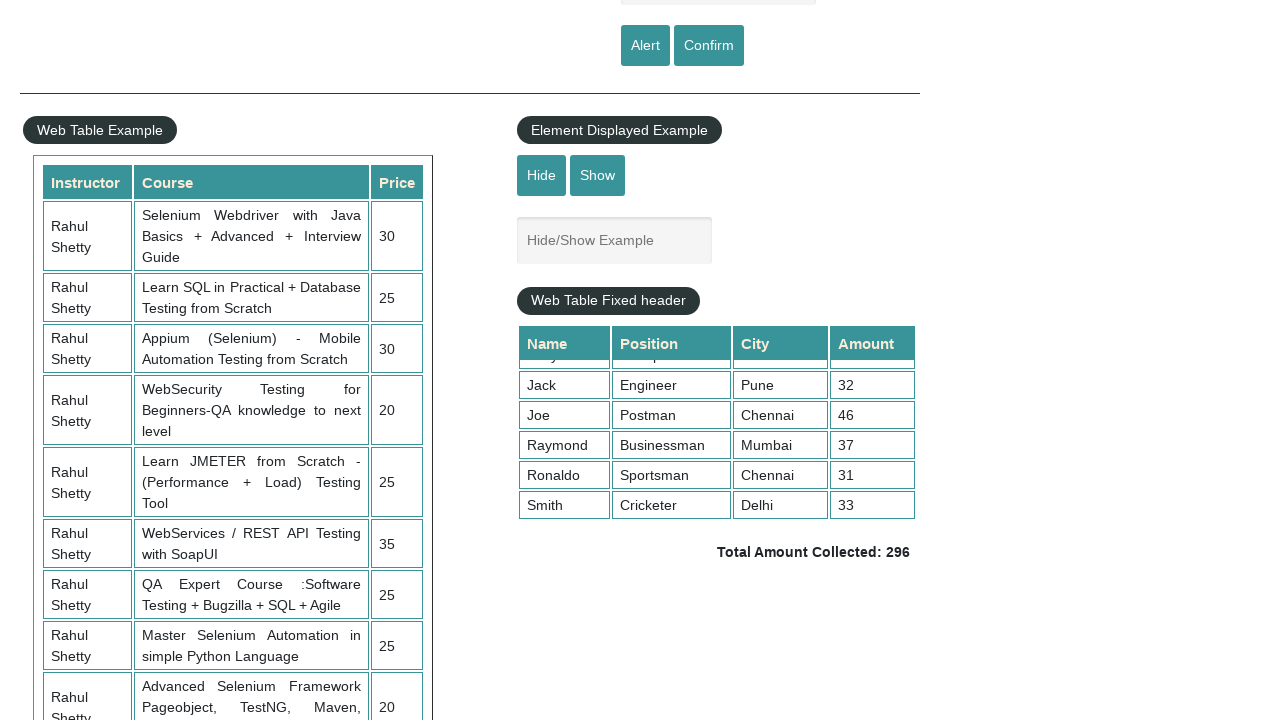

Parsed expected sum value: 296
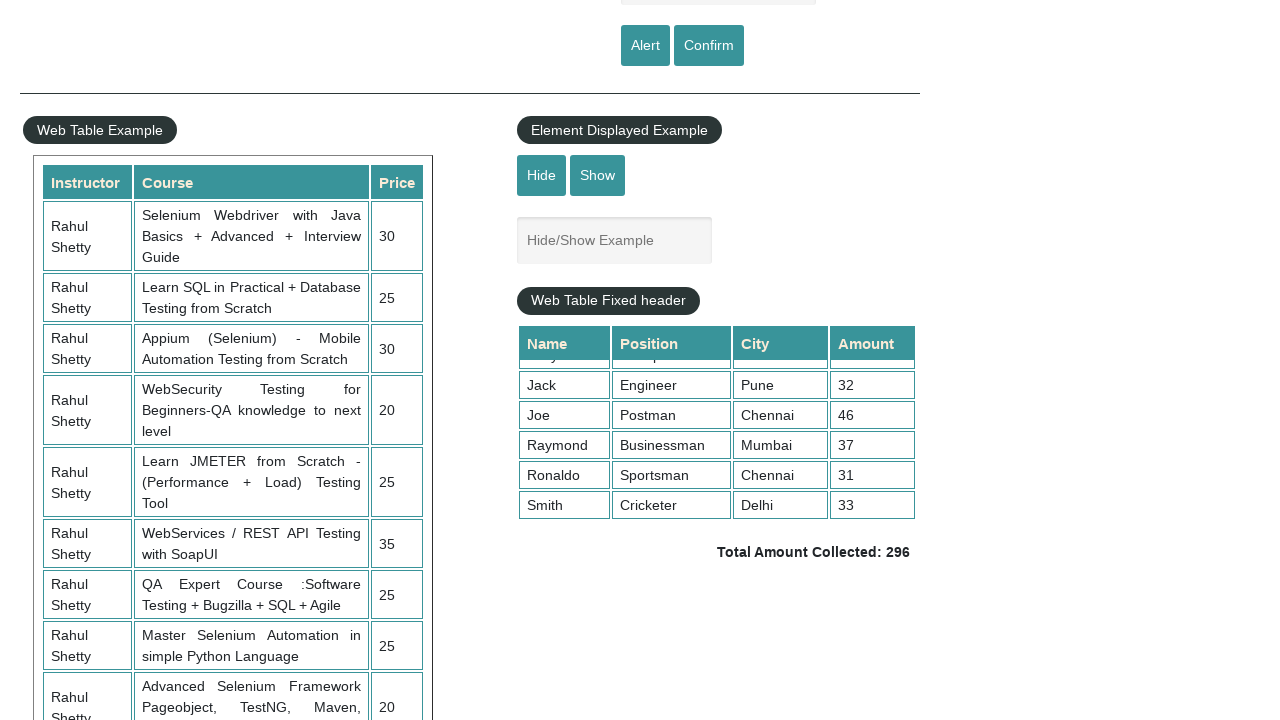

Verified calculated sum (296) matches displayed total (296)
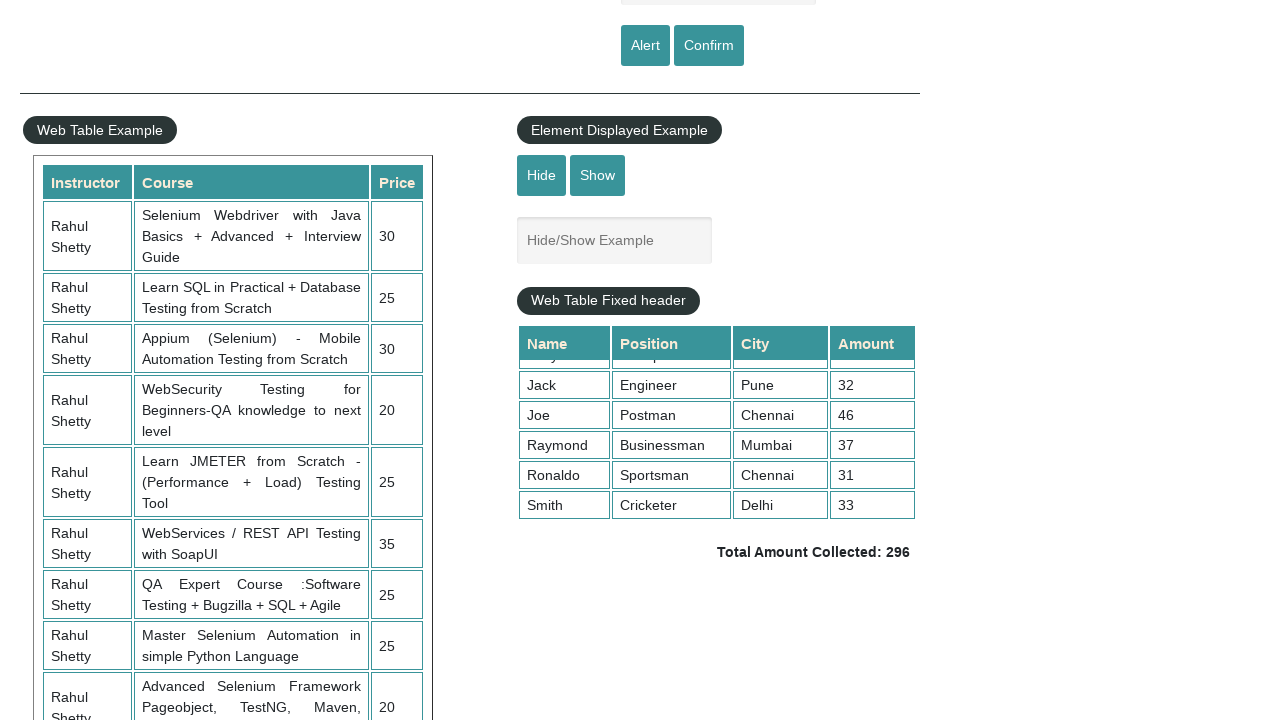

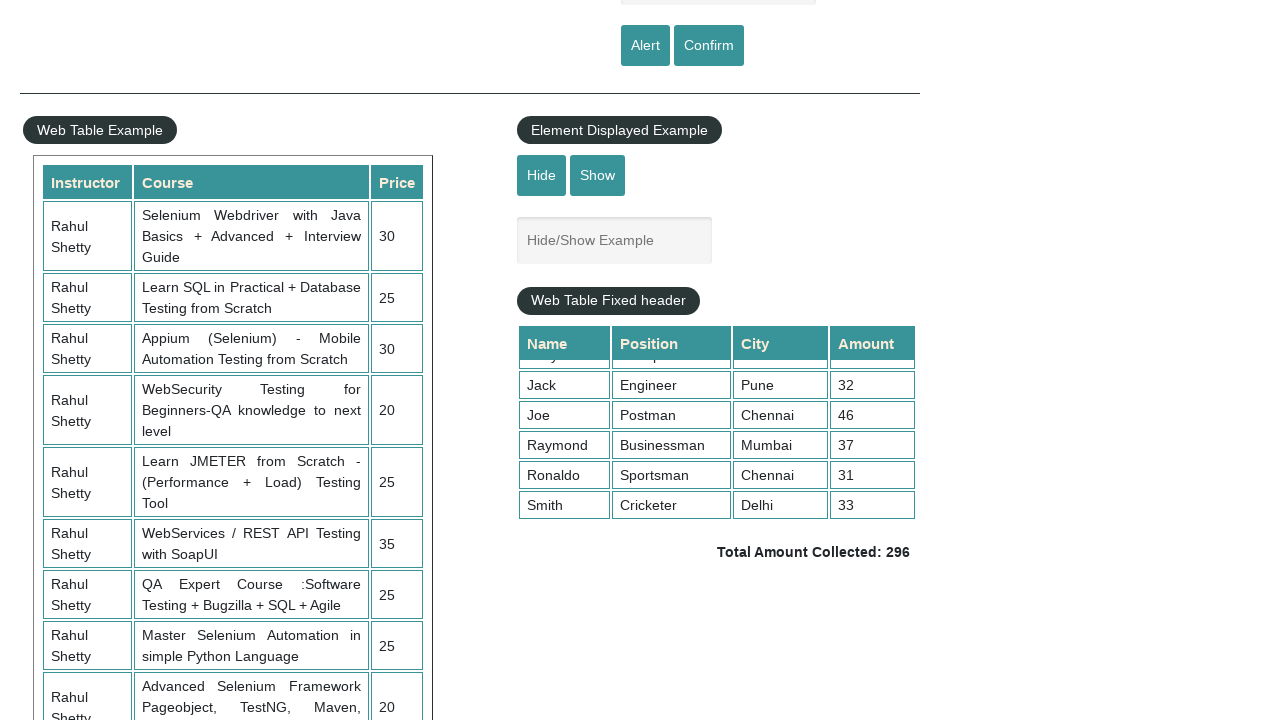